Tests double-click functionality on a button element by navigating to the demo page and performing a double-click action

Starting URL: https://demoqa.com/buttons

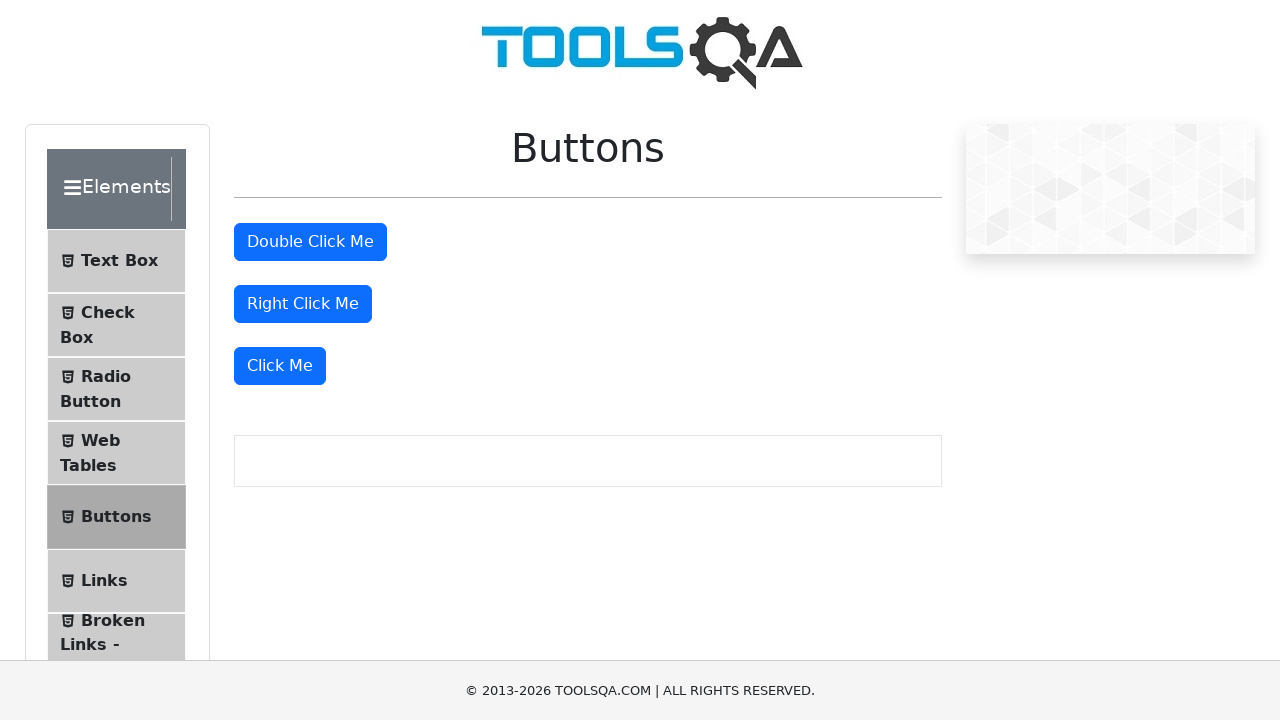

Double-clicked the button element with id 'doubleClickBtn' at (310, 242) on #doubleClickBtn
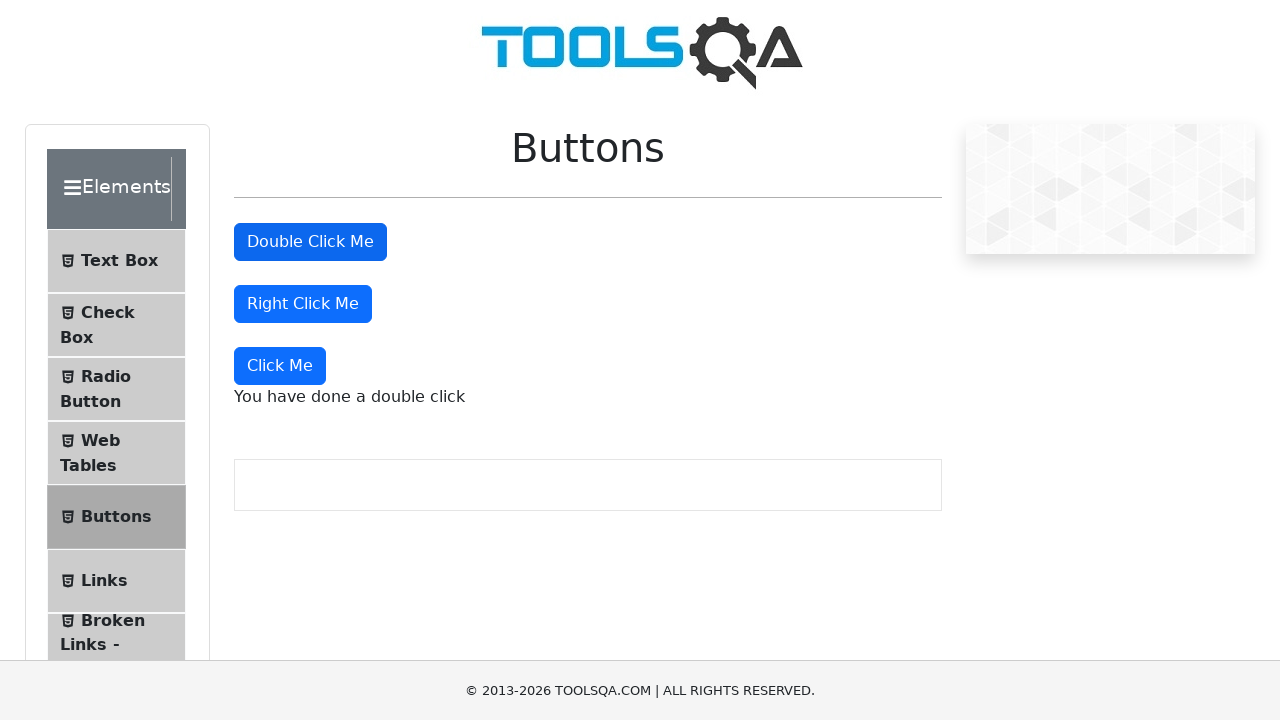

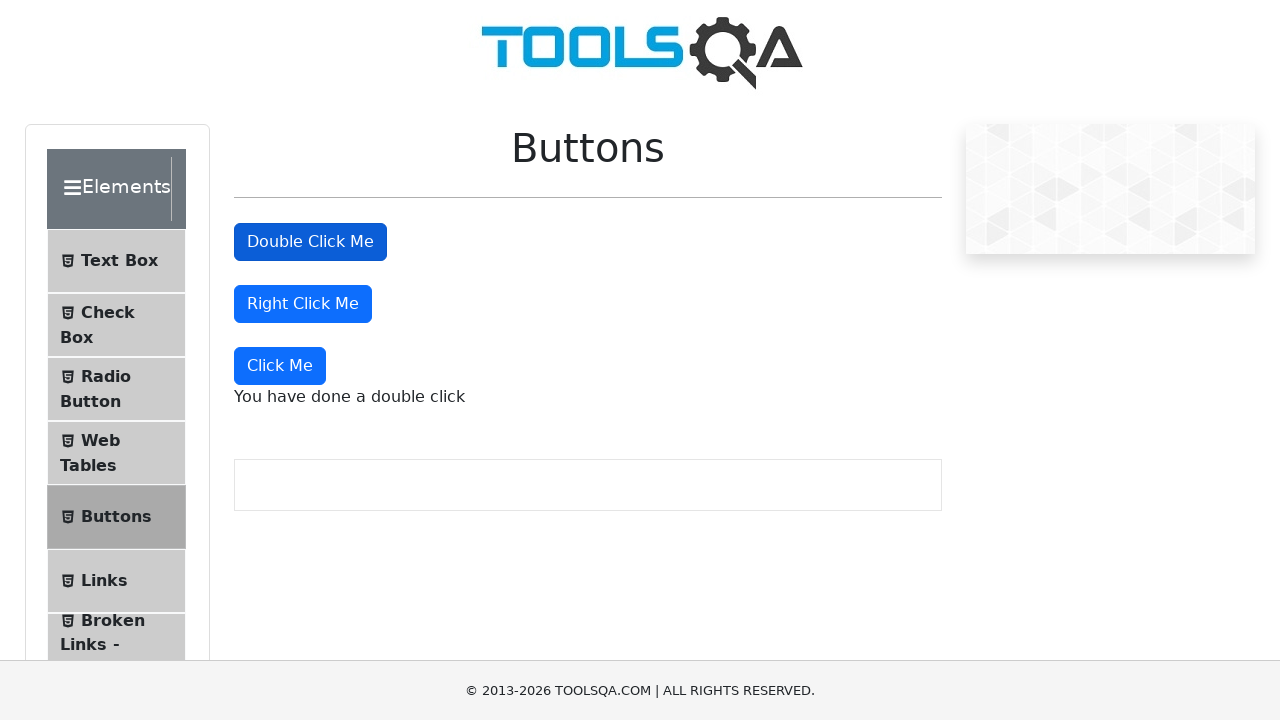